Tests waiting for a button to become clickable using explicit wait

Starting URL: https://demoqa.com/dynamic-properties

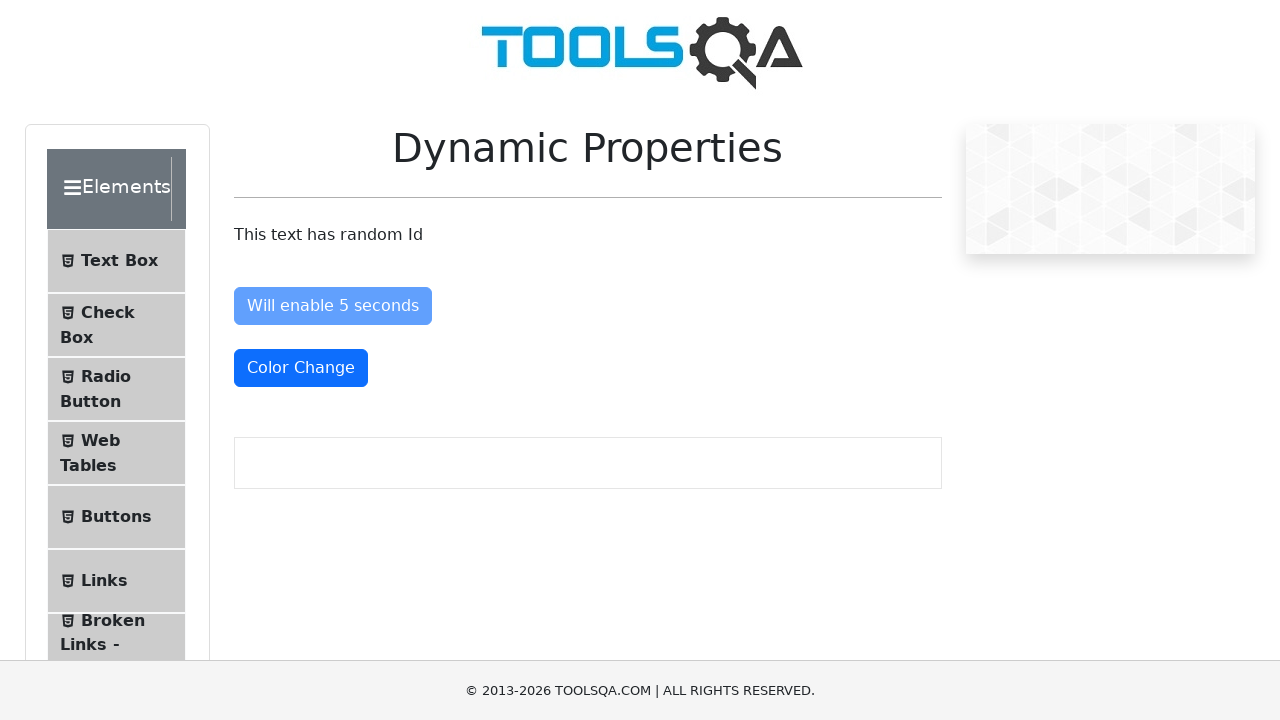

Waited for enable after button to become clickable (not disabled)
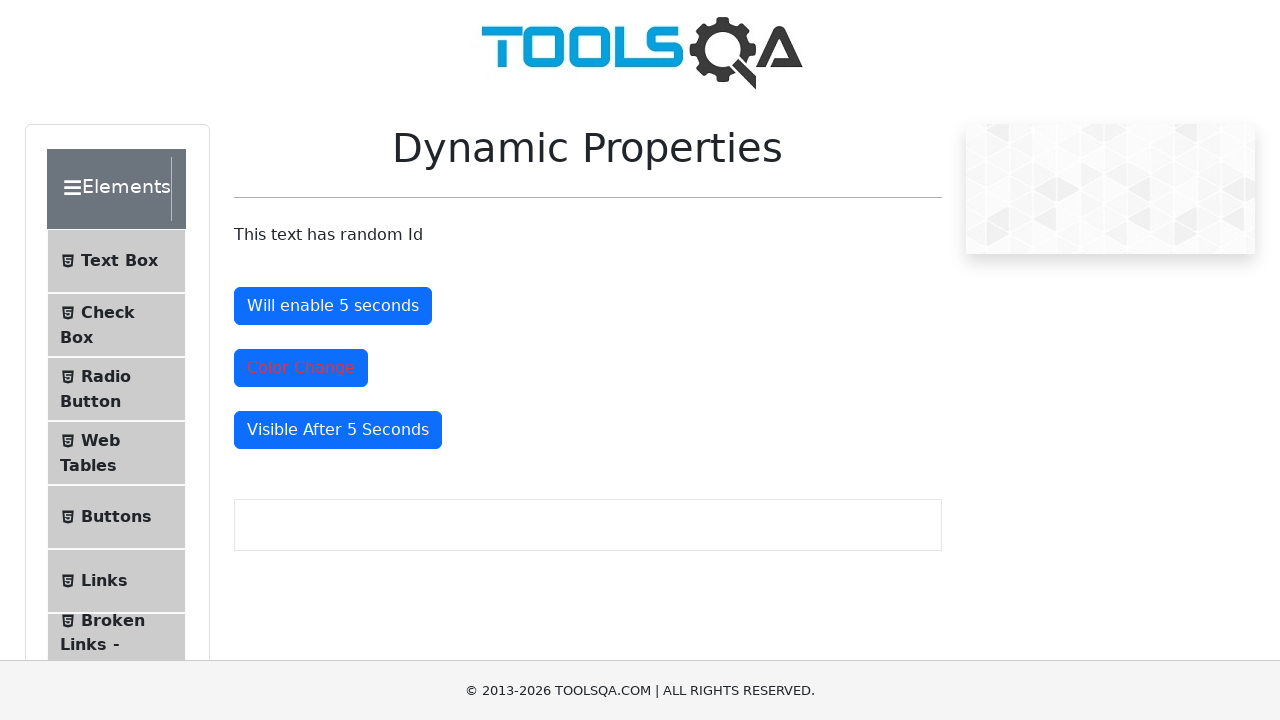

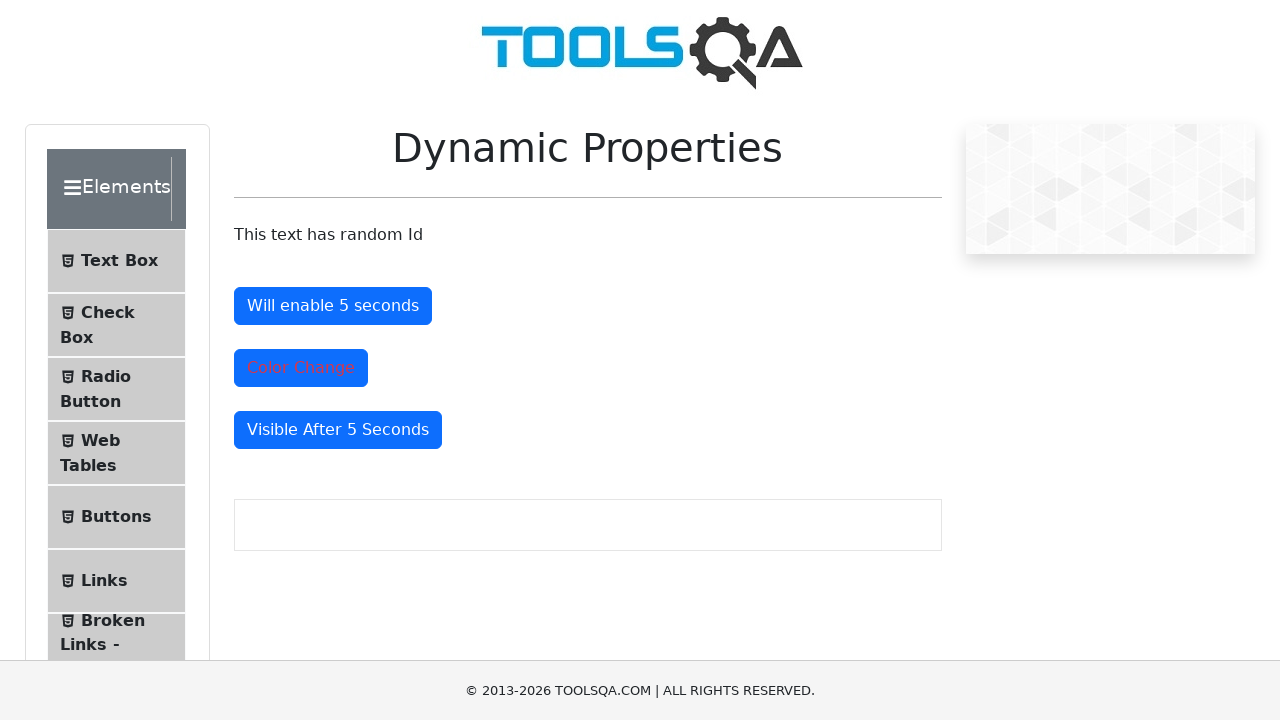